Tests finding multiple elements by class name, counting them, and retrieving text from specific elements

Starting URL: https://kristinek.github.io/site/examples/locators

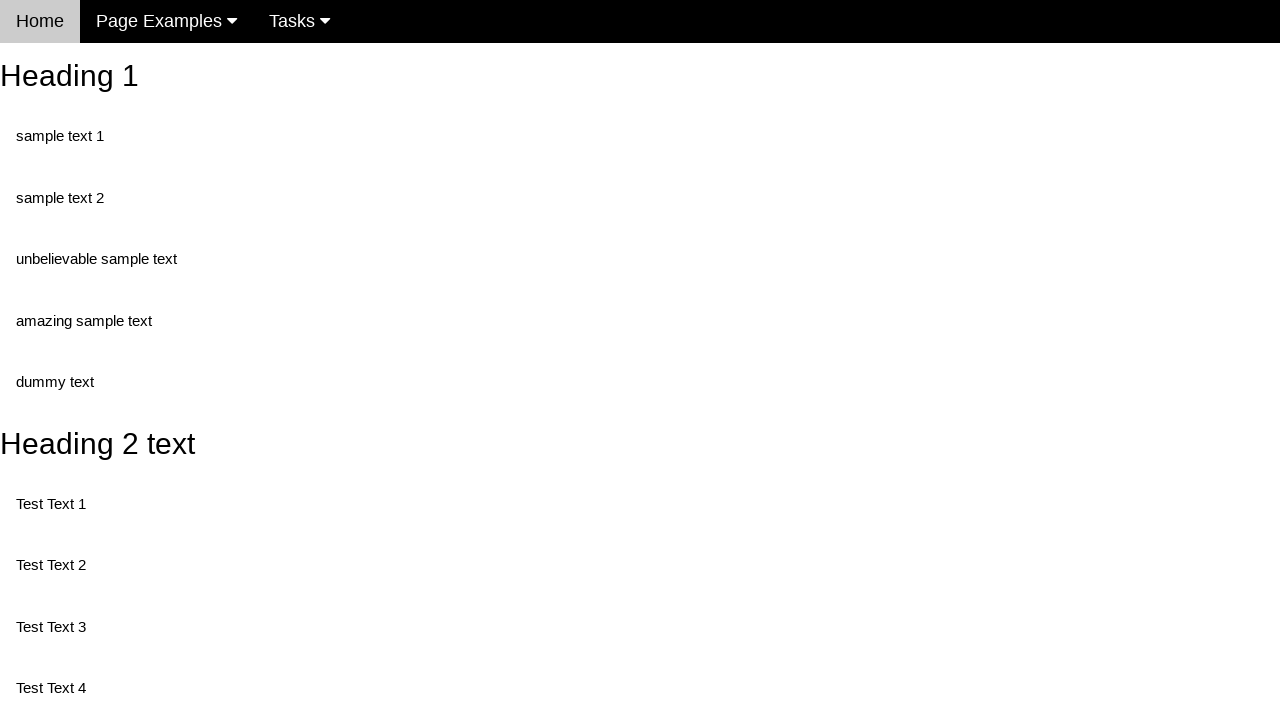

Navigated to locators example page
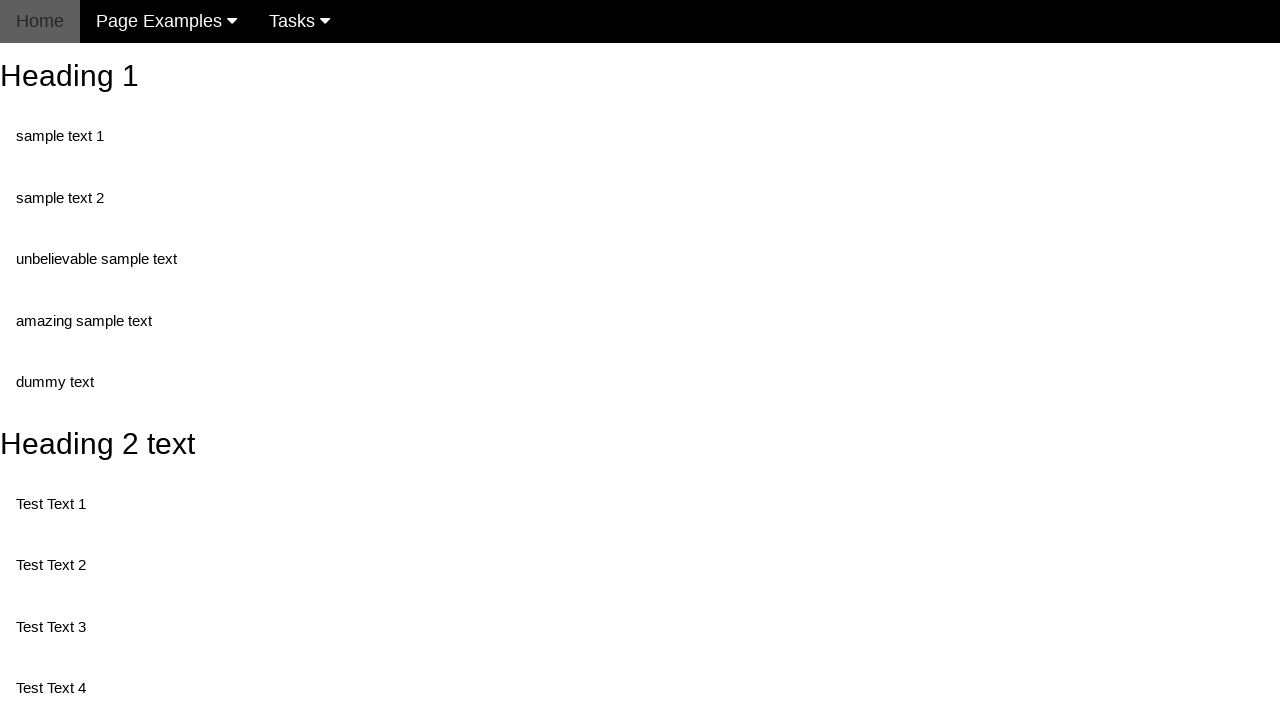

Located all elements with class 'test'
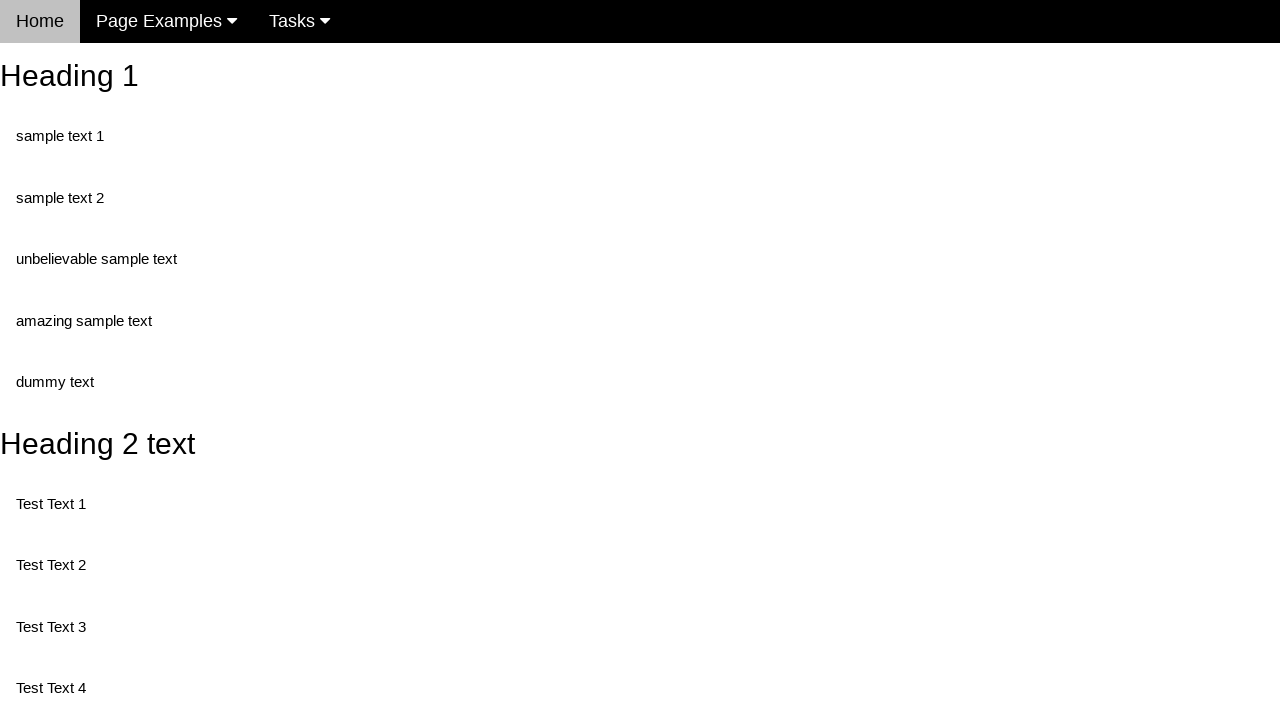

Retrieved count of elements with class 'test': 5
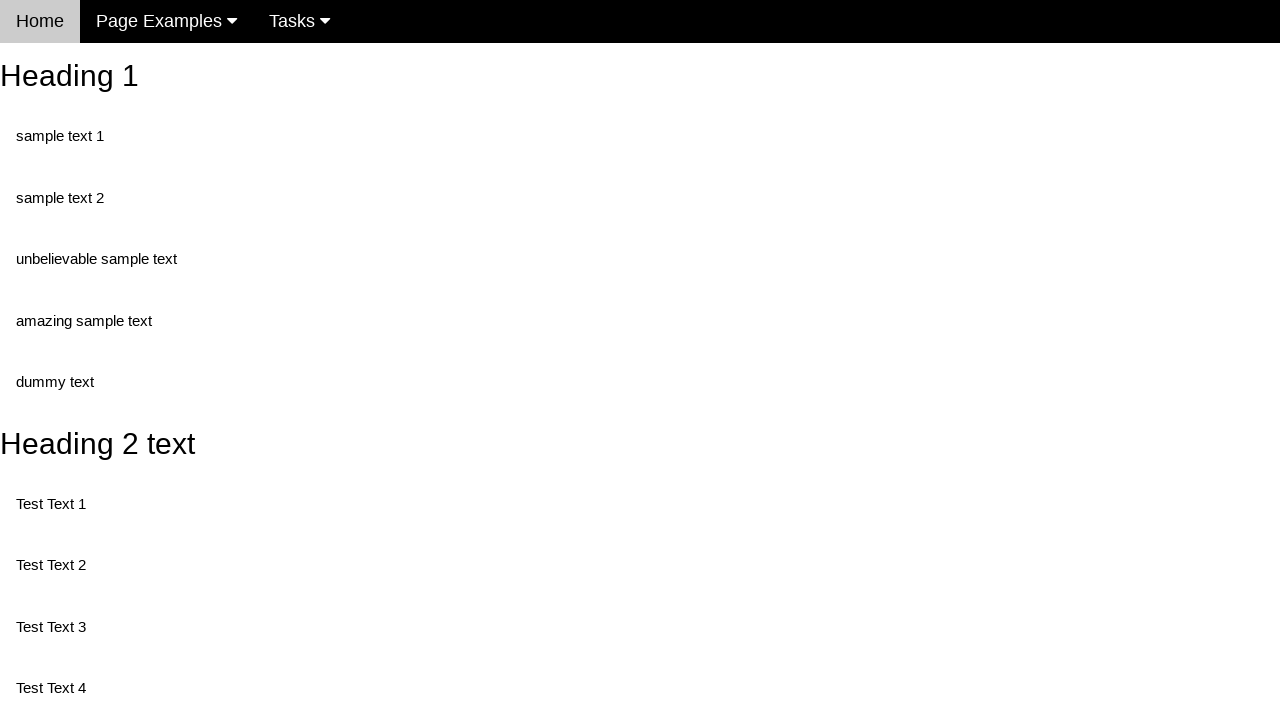

Retrieved text from first element with class 'test': 'Test Text 1'
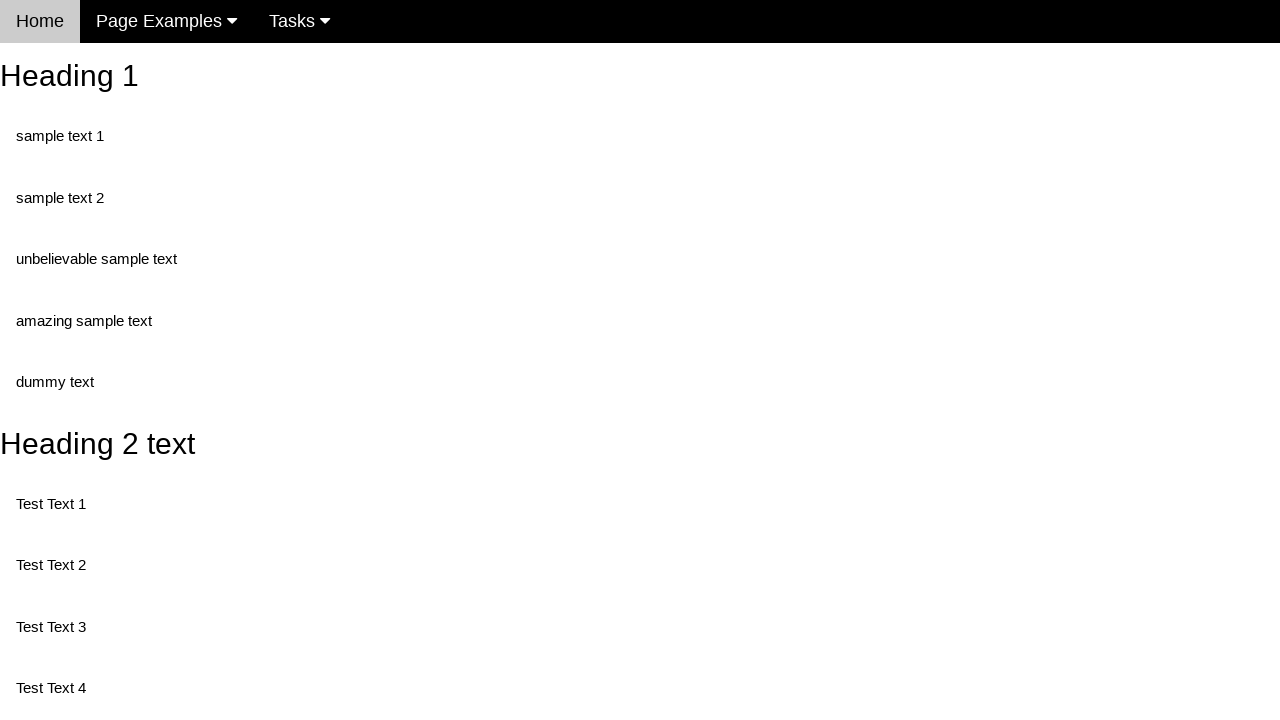

Retrieved text from third element with class 'test': 'Test Text 4'
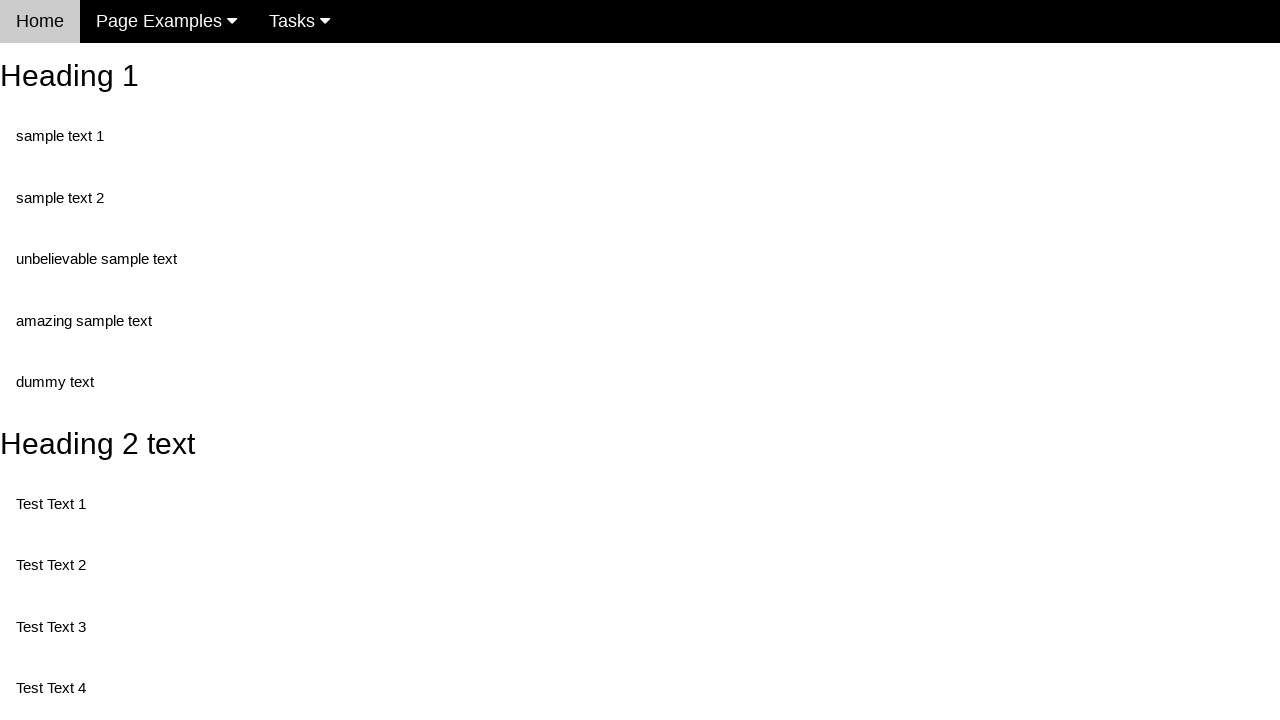

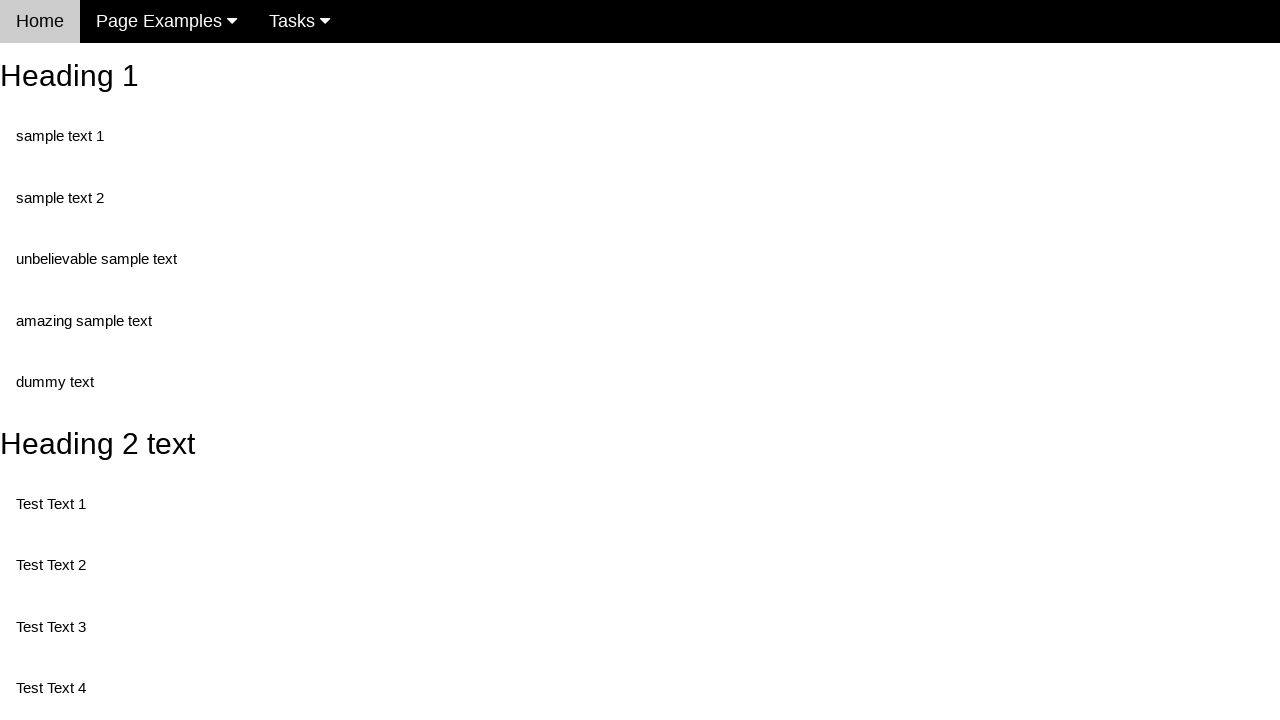